Tests a complete flight booking flow on BlazeDemo - selecting departure and destination cities, choosing a flight, and filling out passenger and payment information to complete the purchase.

Starting URL: https://blazedemo.com/

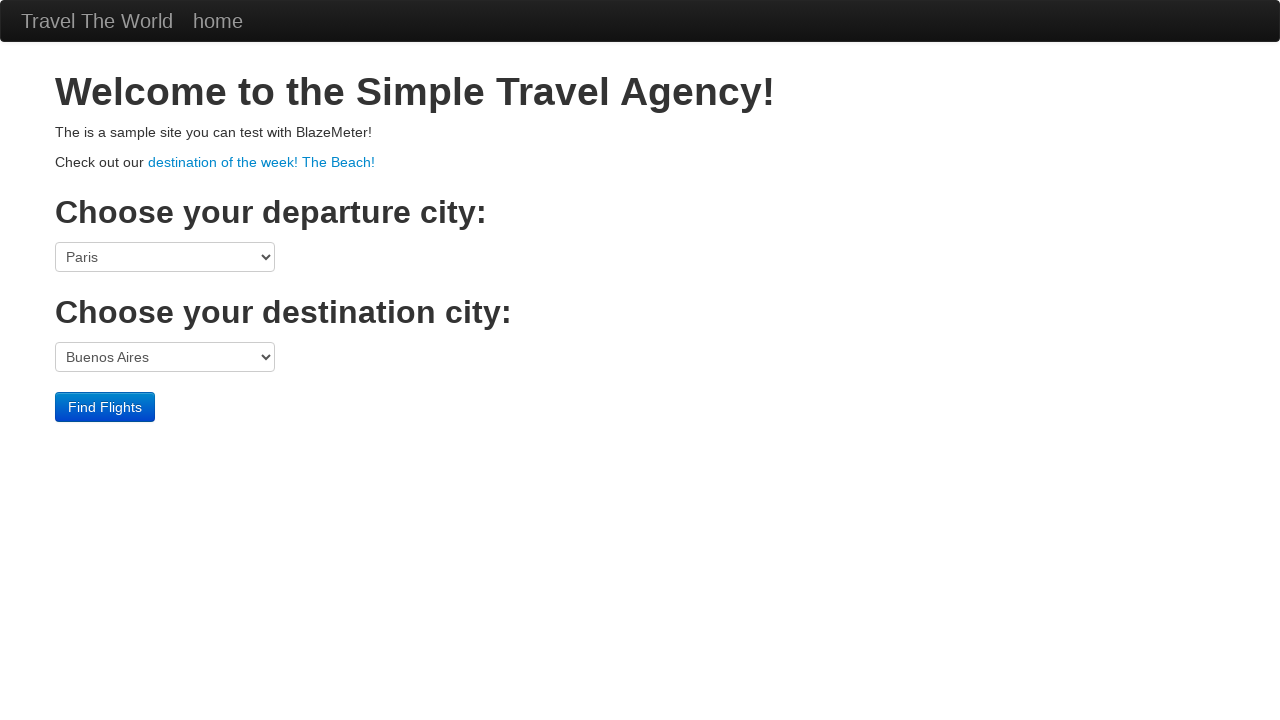

Clicked departure city dropdown at (165, 257) on select[name='fromPort']
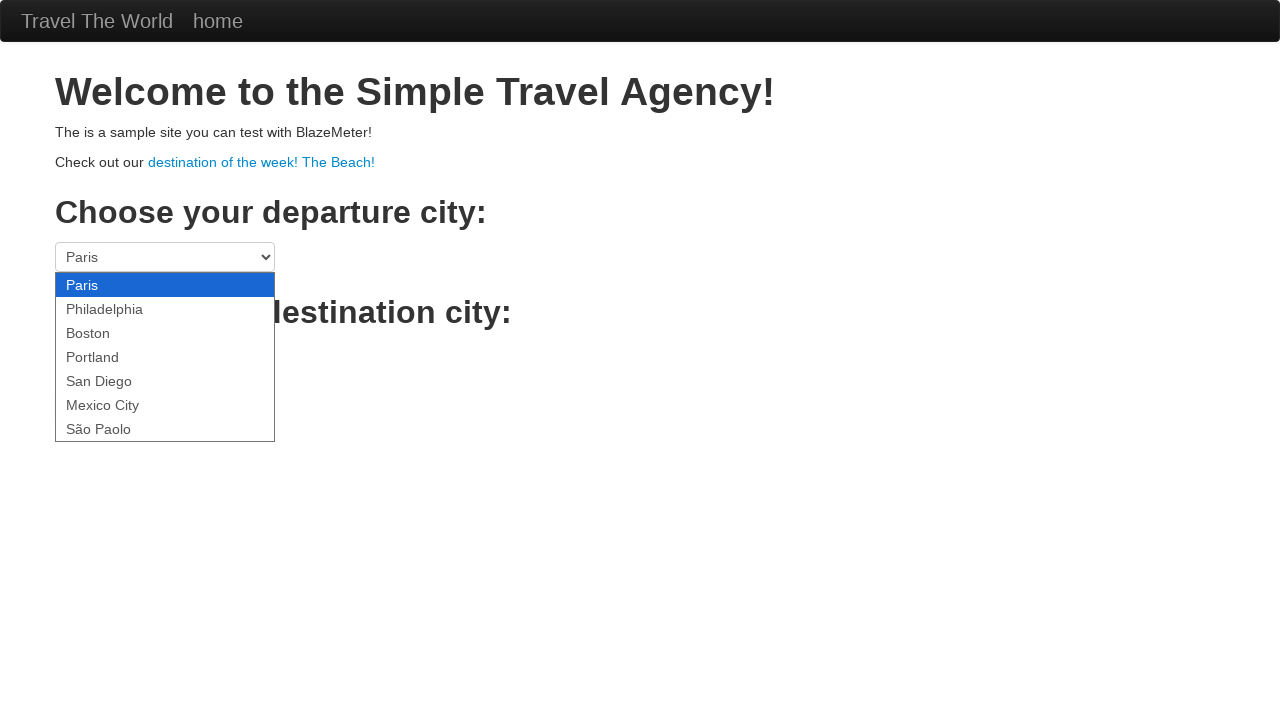

Selected Boston as departure city on select[name='fromPort']
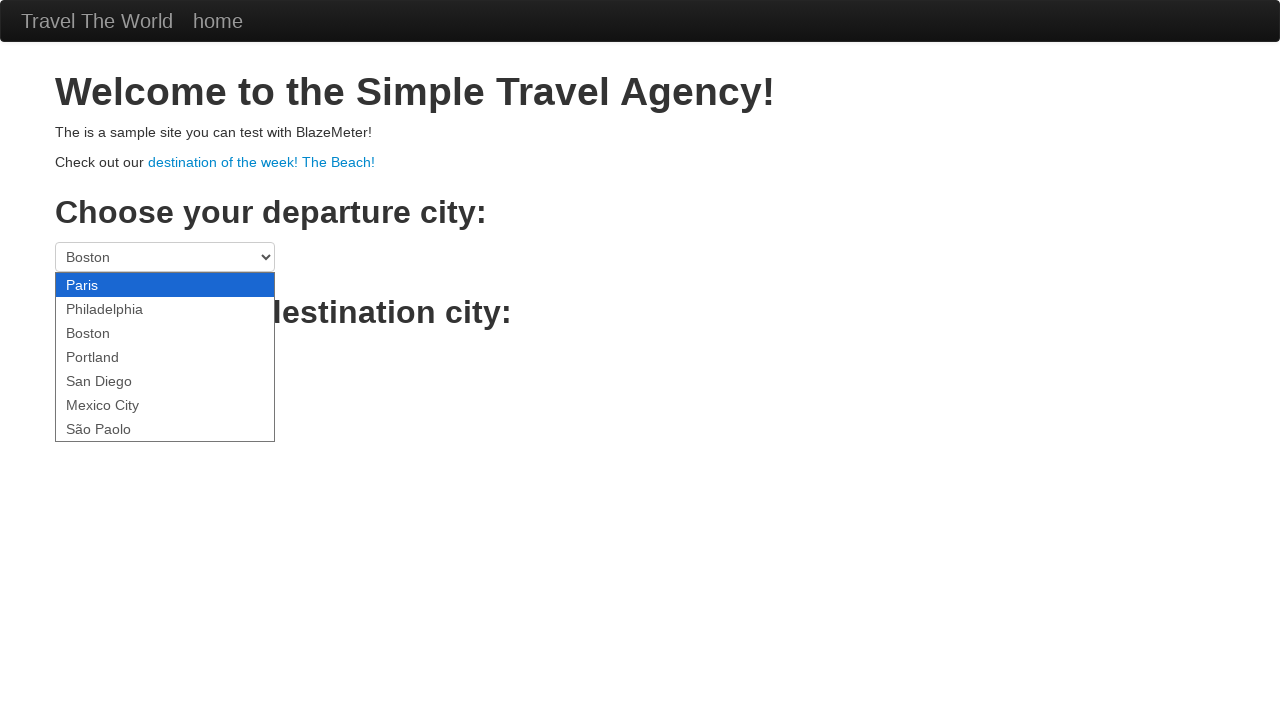

Clicked destination city dropdown at (165, 357) on select[name='toPort']
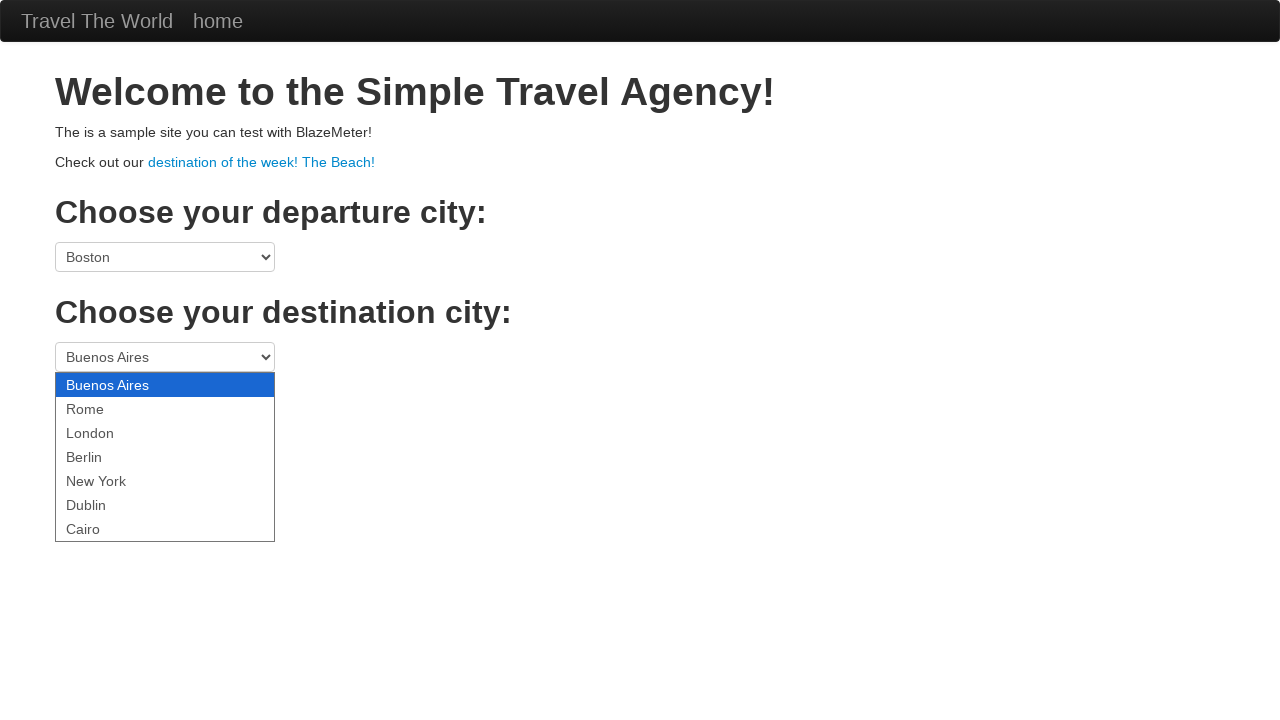

Selected New York as destination city on select[name='toPort']
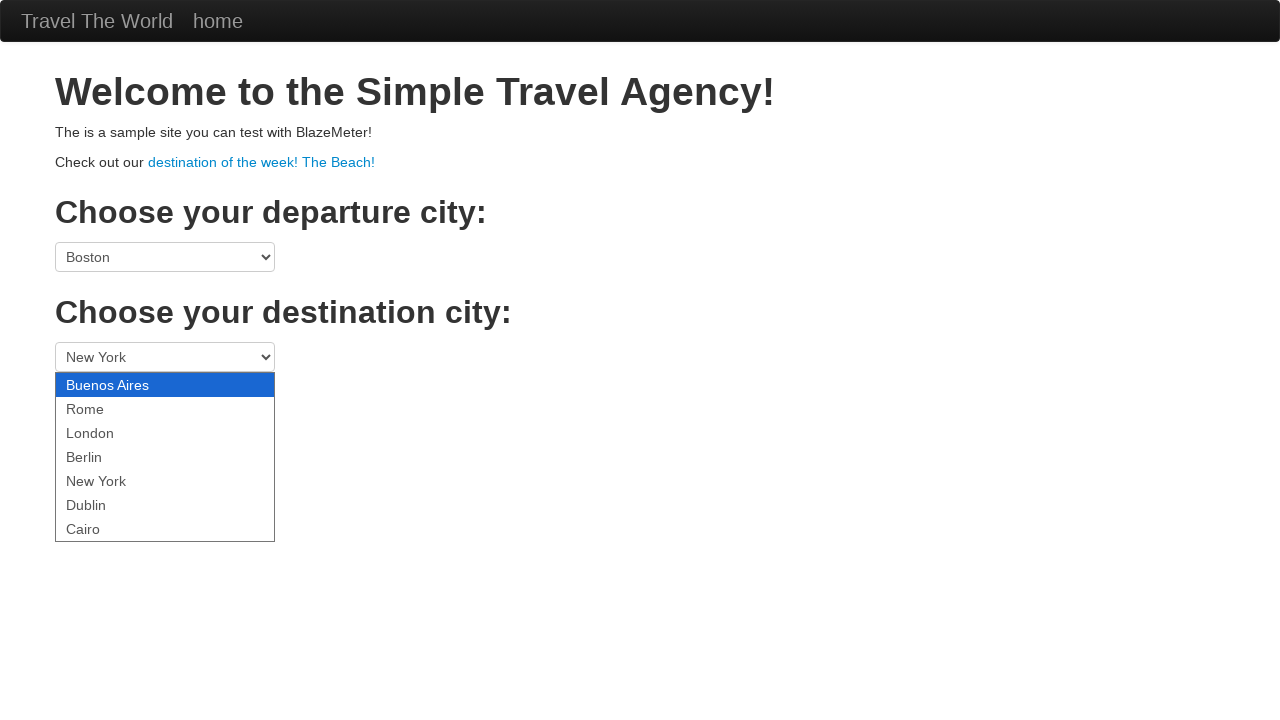

Clicked Find Flights button at (105, 407) on .btn-primary
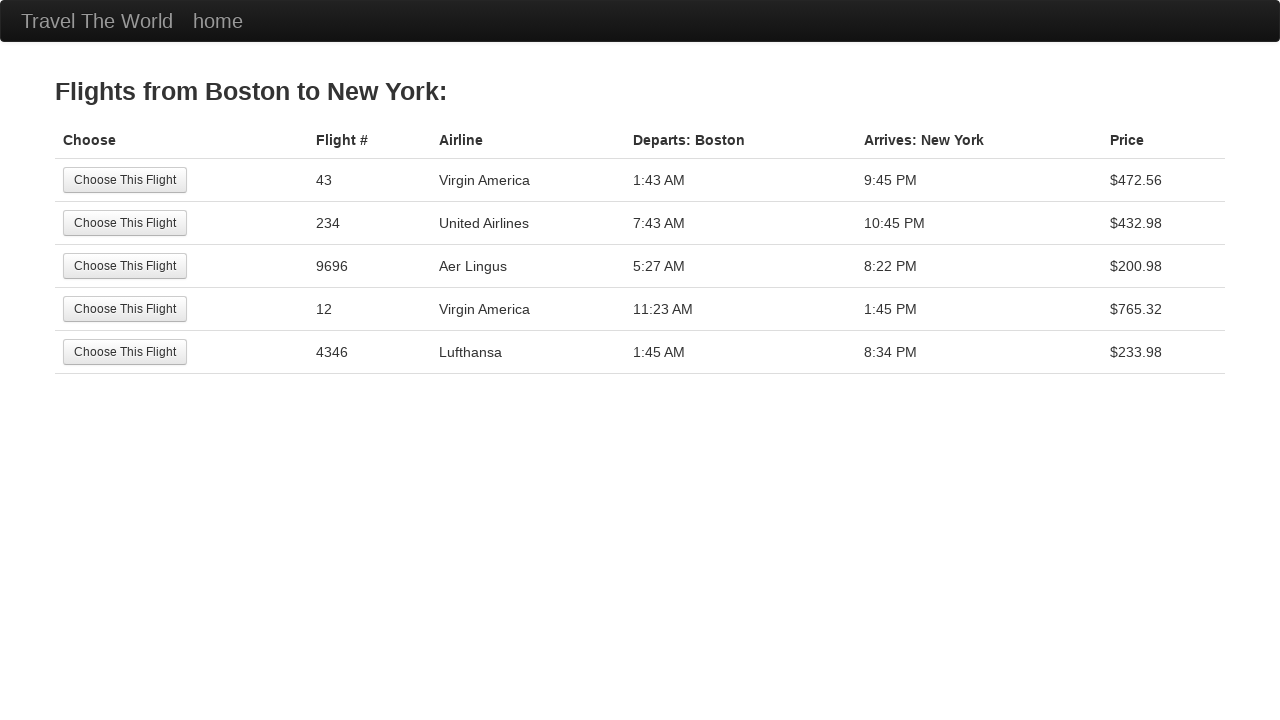

Selected the first flight option at (125, 180) on tr:nth-child(1) .btn
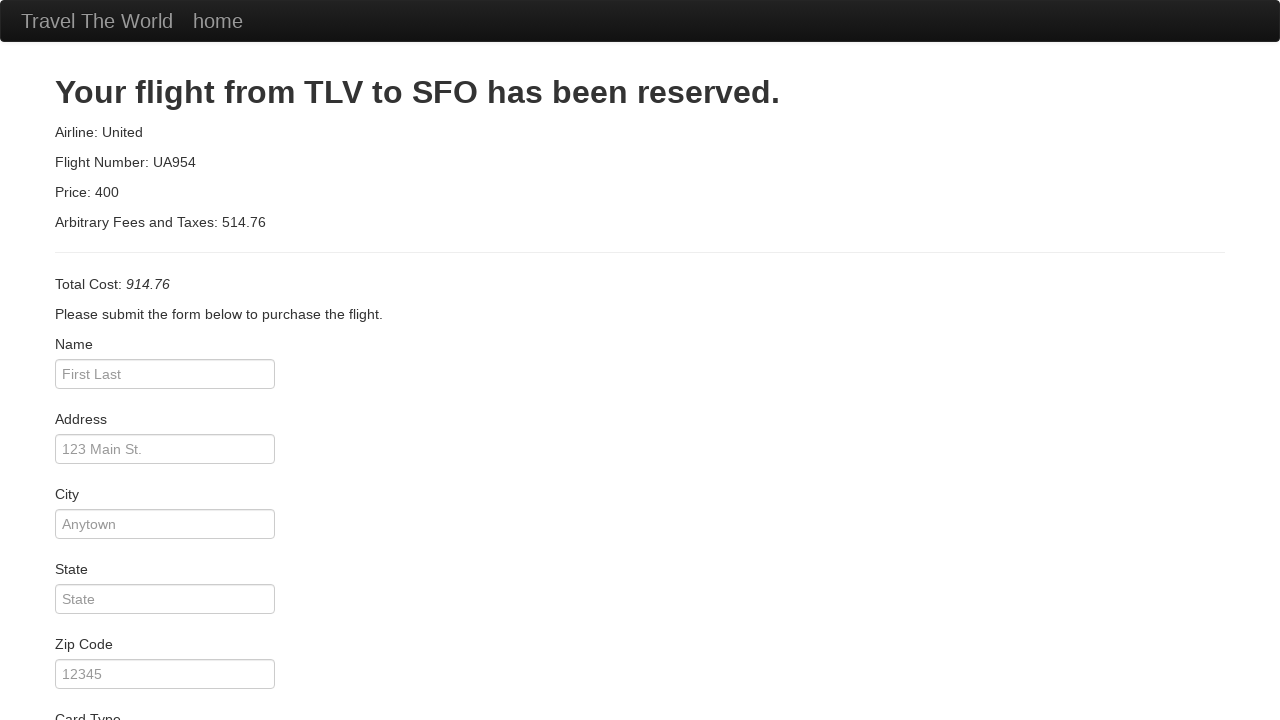

Clicked passenger name field at (165, 374) on #inputName
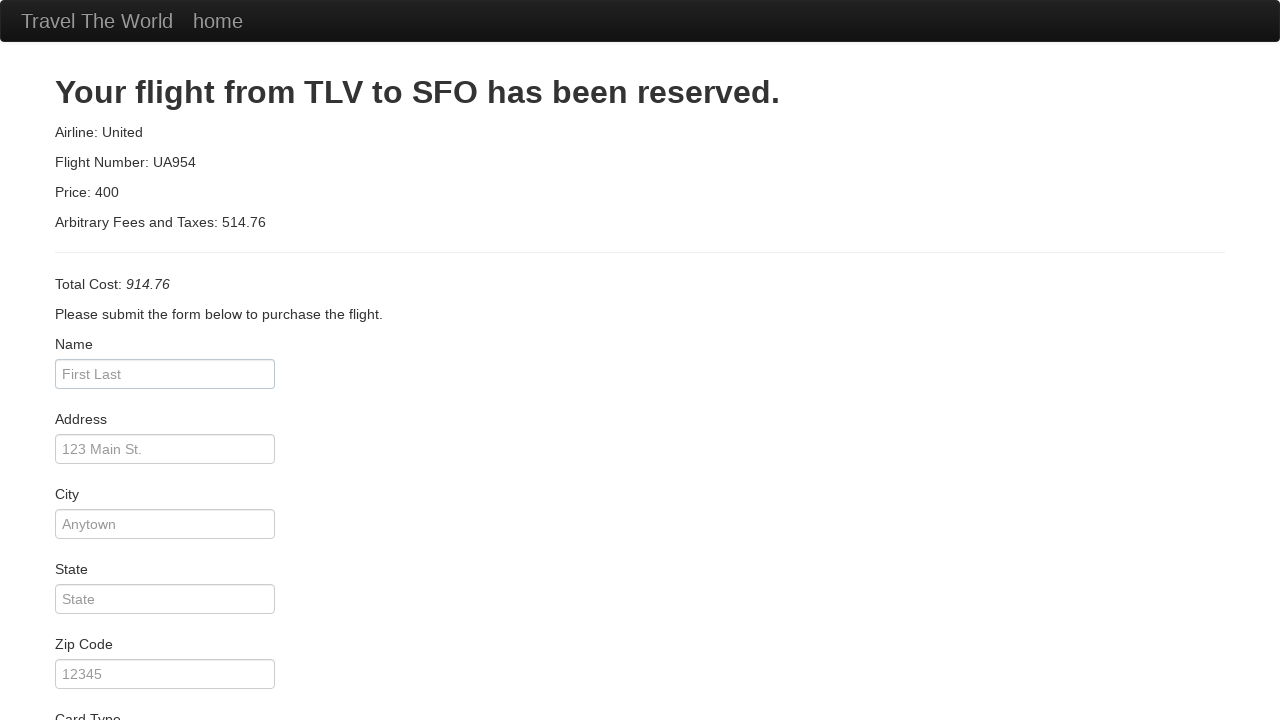

Filled passenger name with 'Marcus Thompson' on #inputName
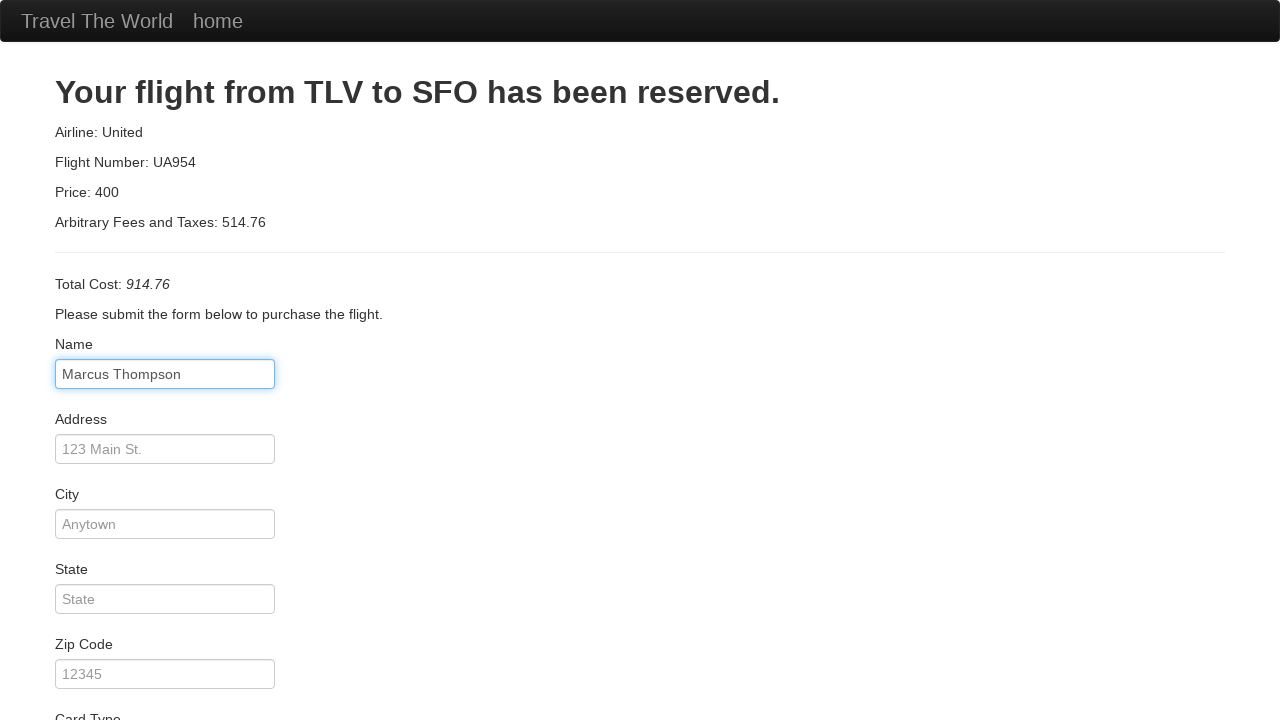

Filled address with '456 Oak Avenue' on #address
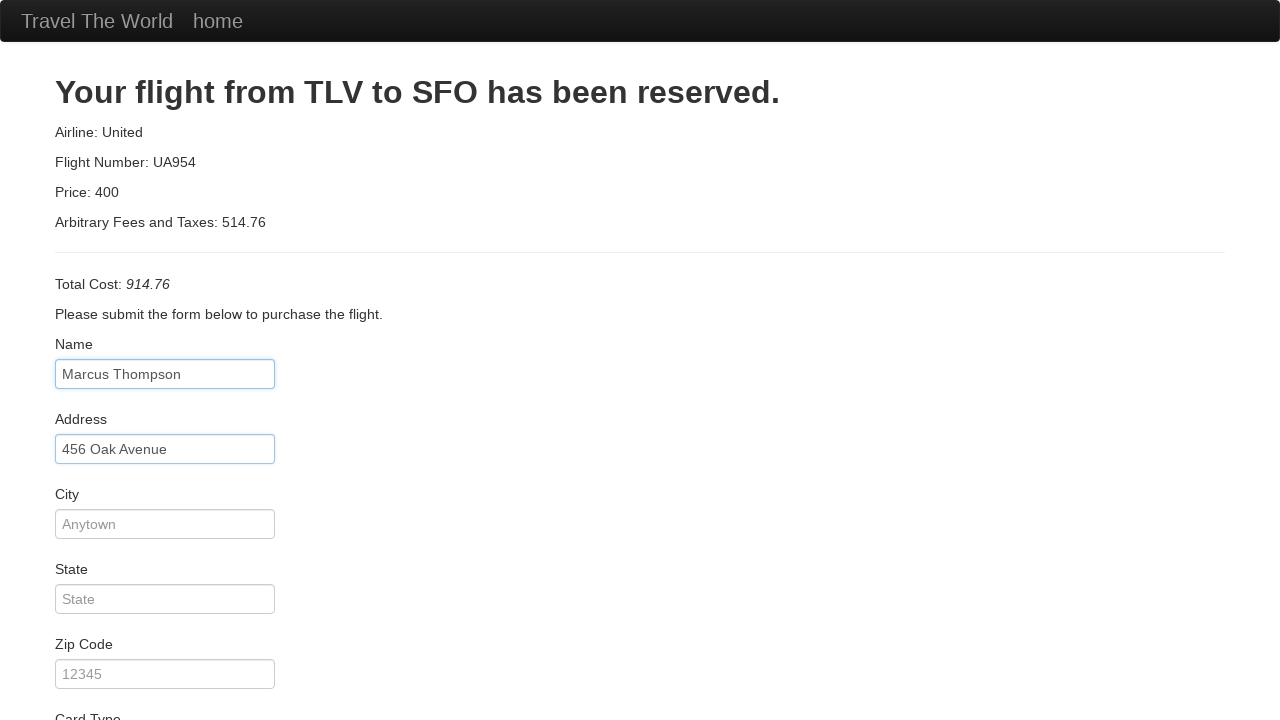

Filled city with 'Seattle' on #city
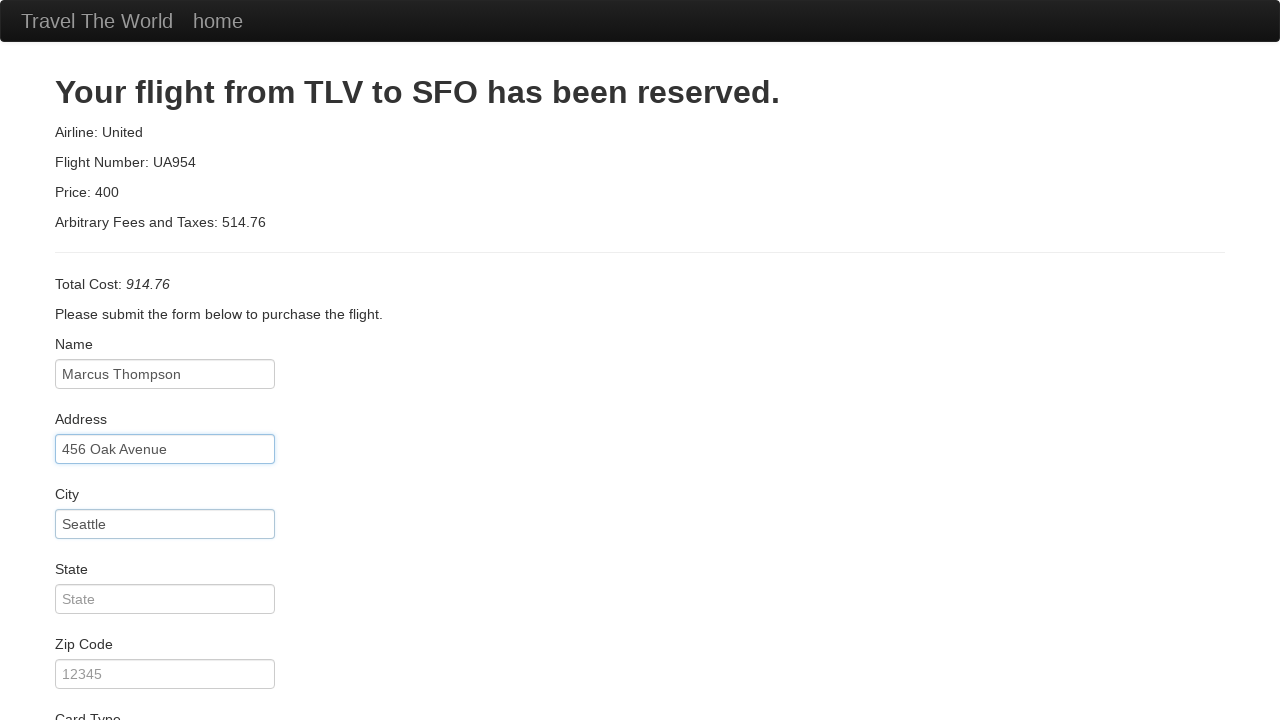

Filled state with 'WA' on #state
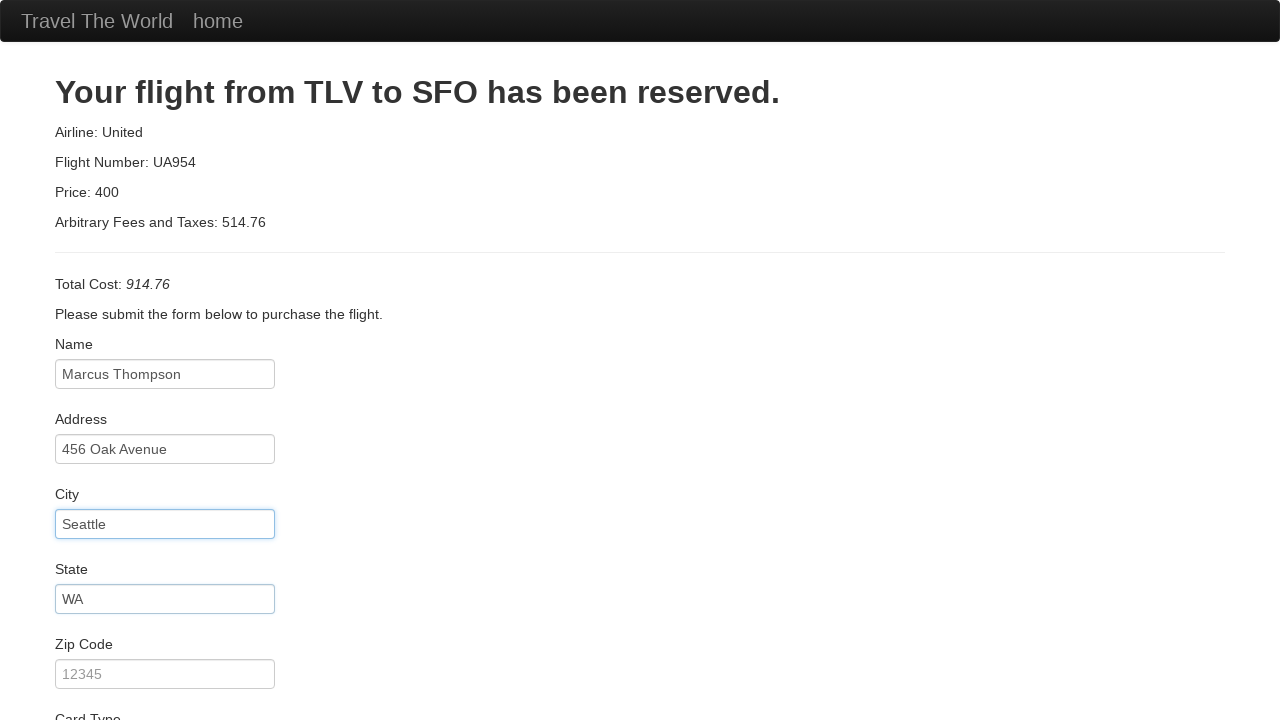

Filled zip code with '98101' on #zipCode
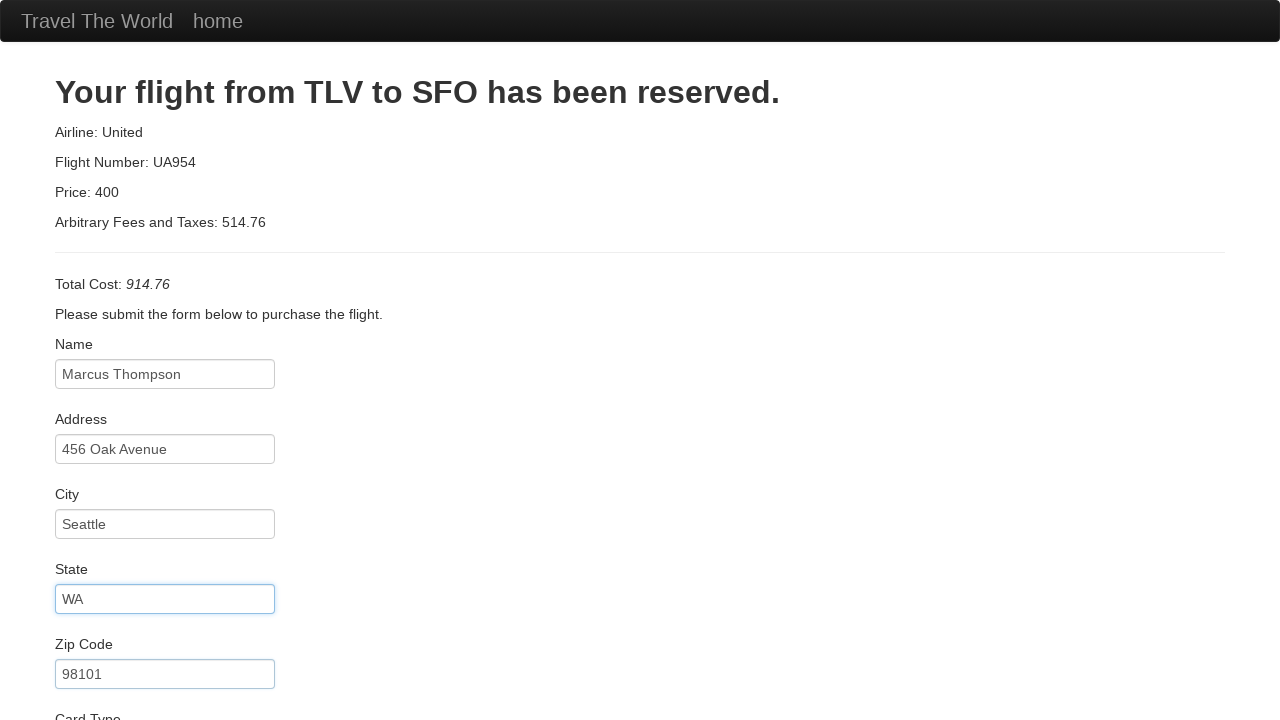

Clicked card type dropdown at (165, 360) on #cardType
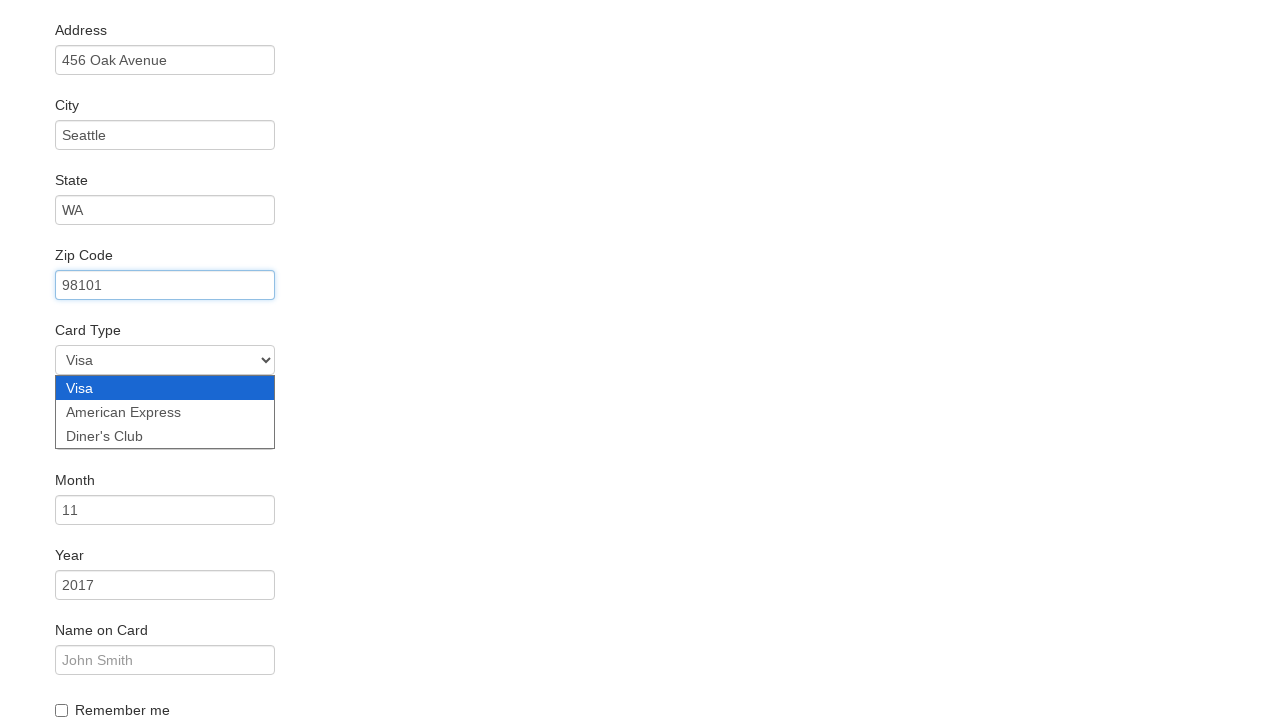

Selected American Express as card type on #cardType
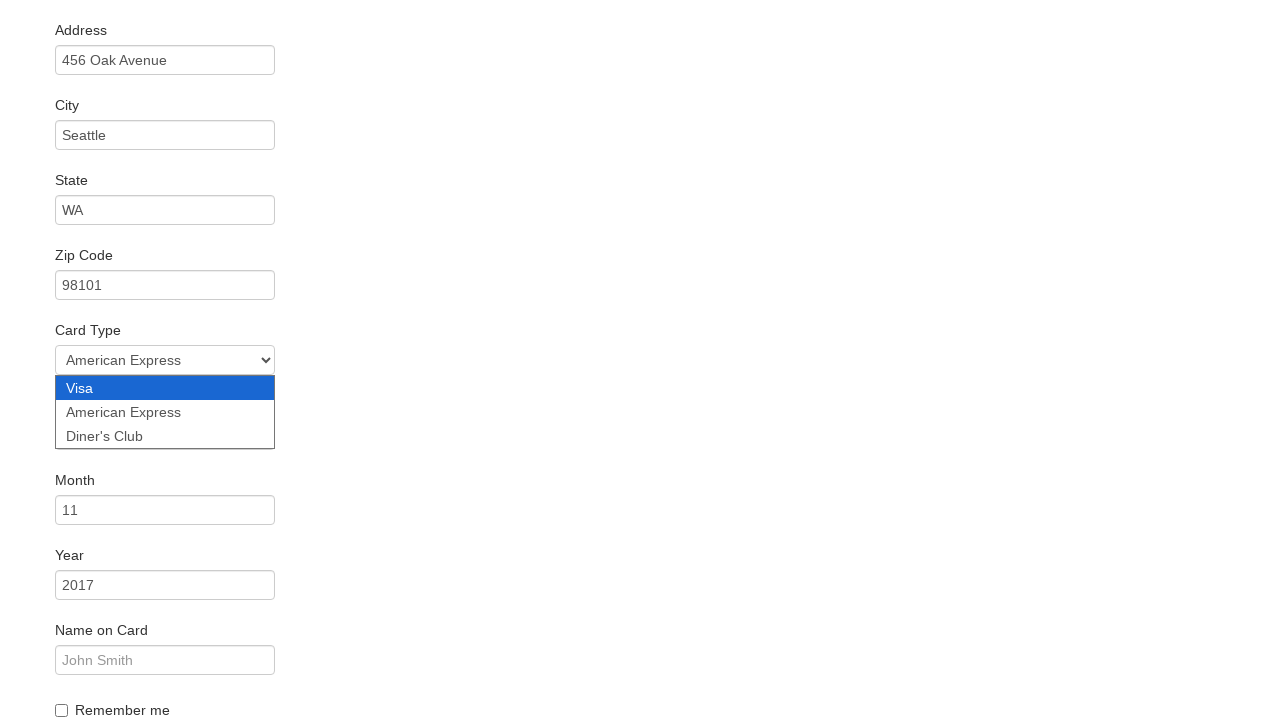

Clicked credit card number field at (165, 435) on #creditCardNumber
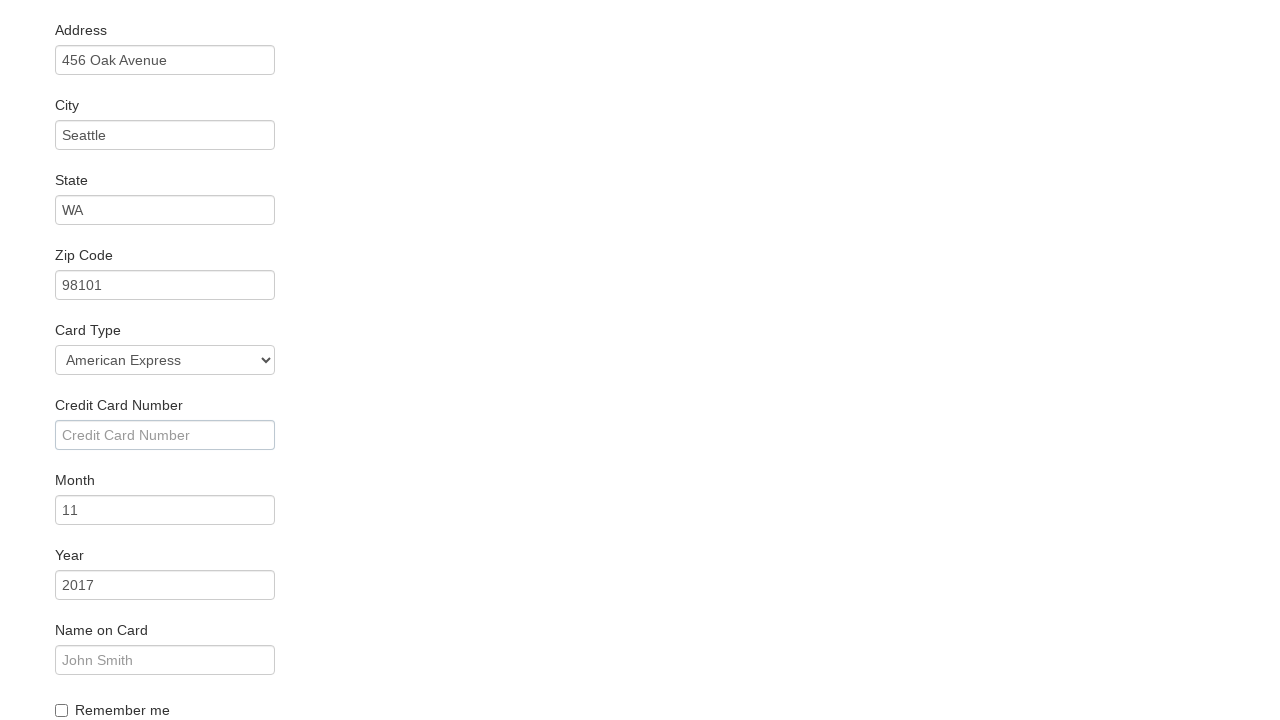

Filled credit card number on #creditCardNumber
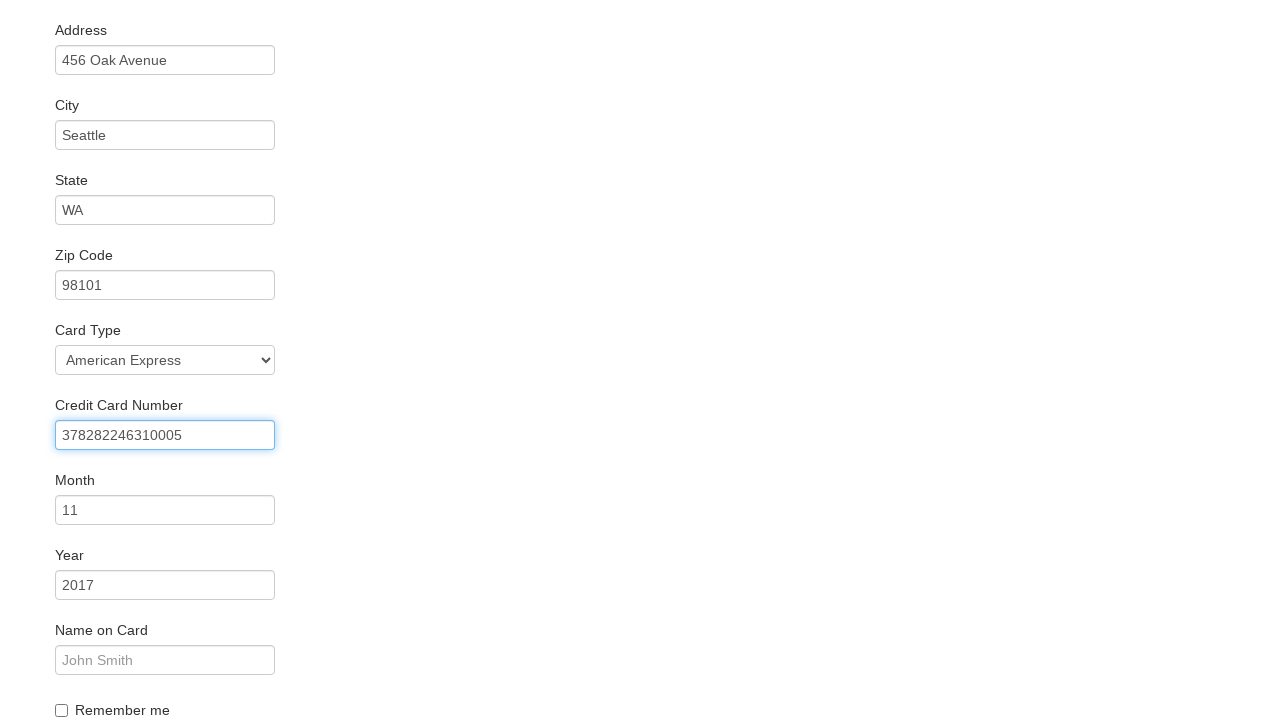

Clicked credit card year field at (165, 585) on #creditCardYear
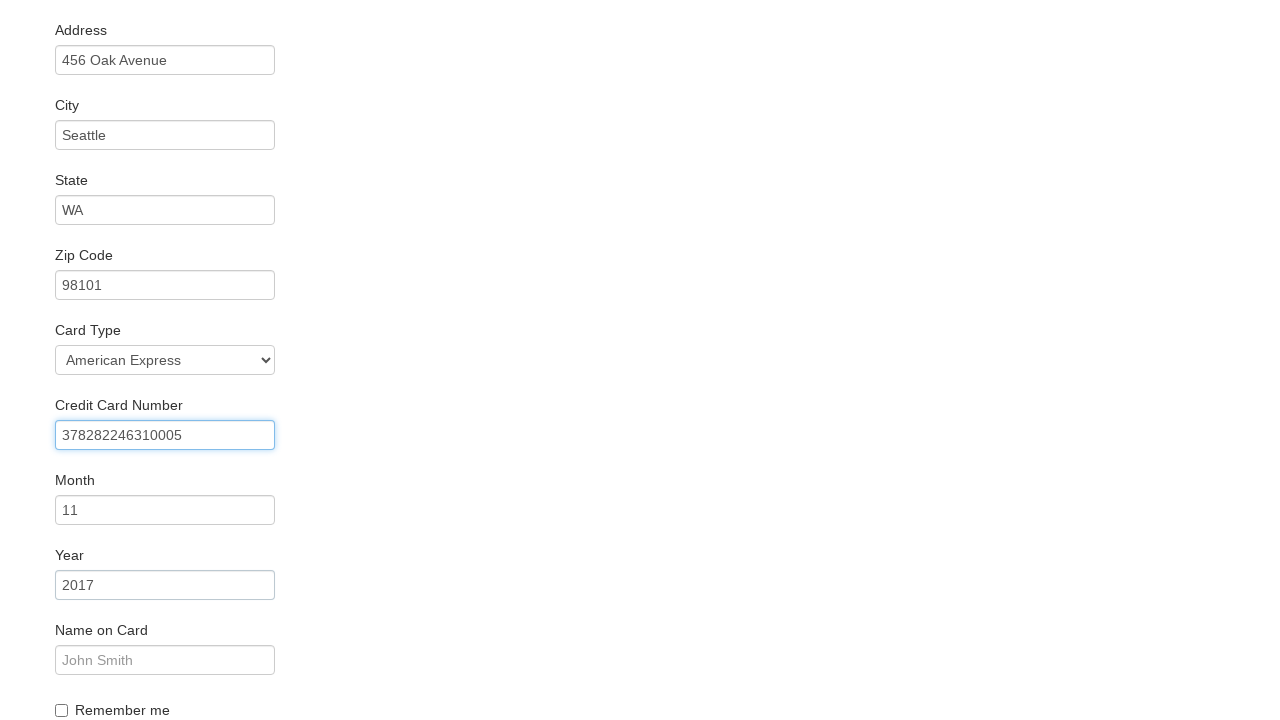

Filled credit card year with '2025' on #creditCardYear
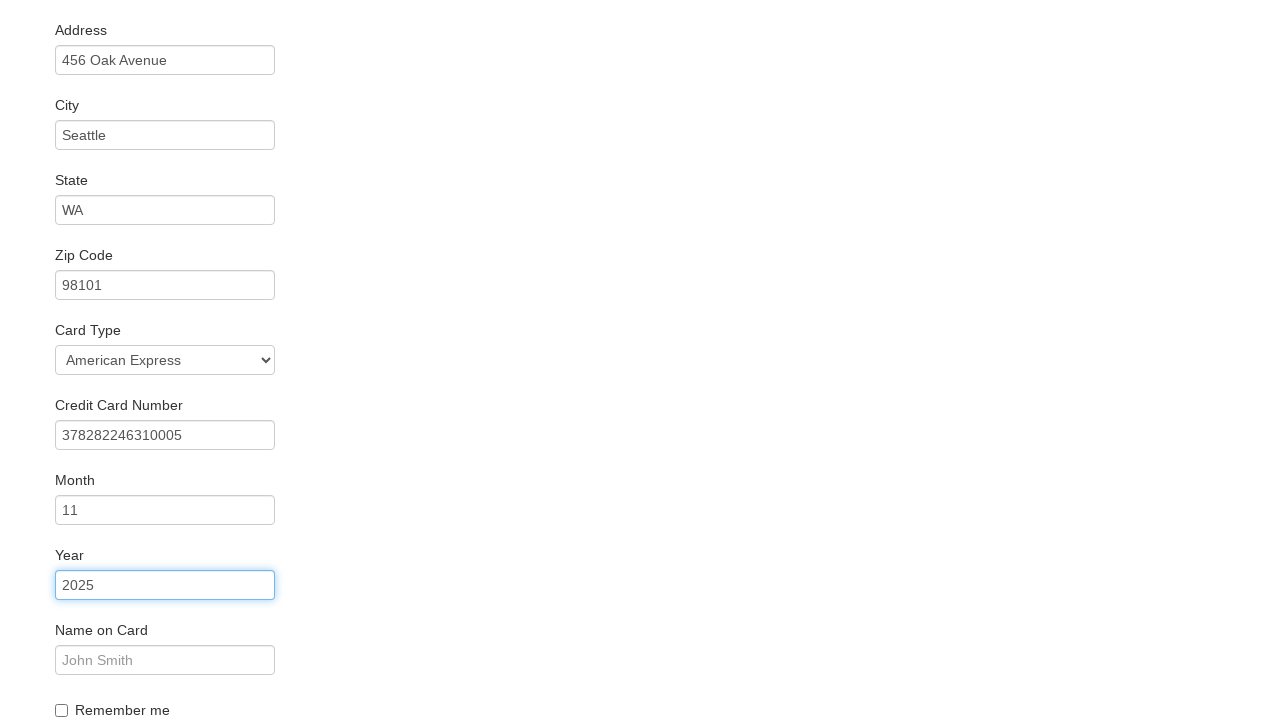

Clicked name on card field at (165, 660) on #nameOnCard
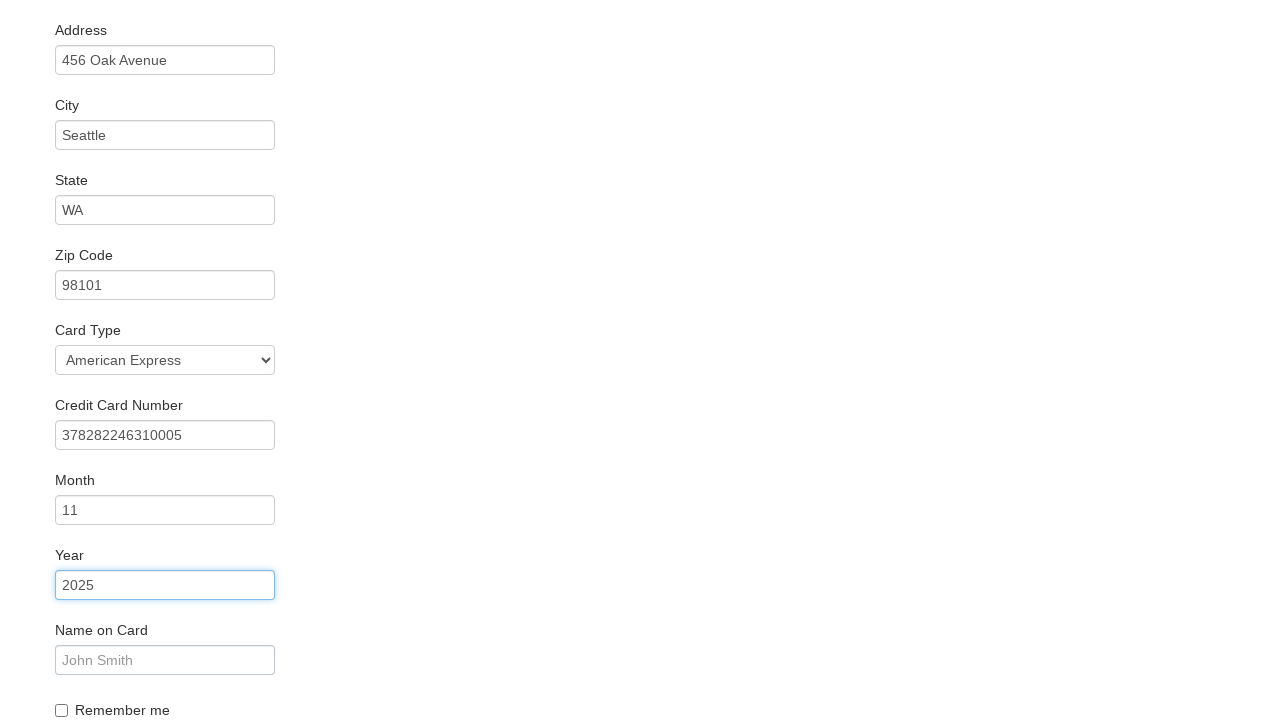

Filled name on card with 'Marcus Thompson' on #nameOnCard
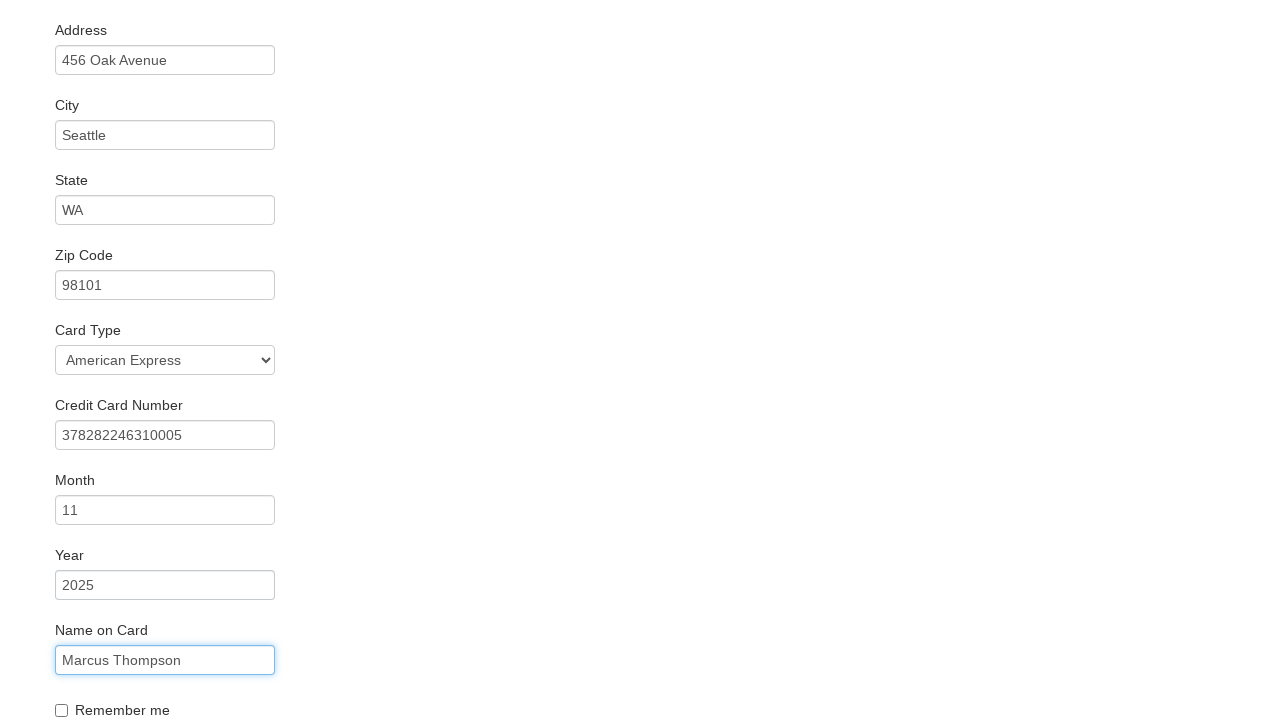

Clicked Purchase Flight button at (118, 685) on .btn-primary
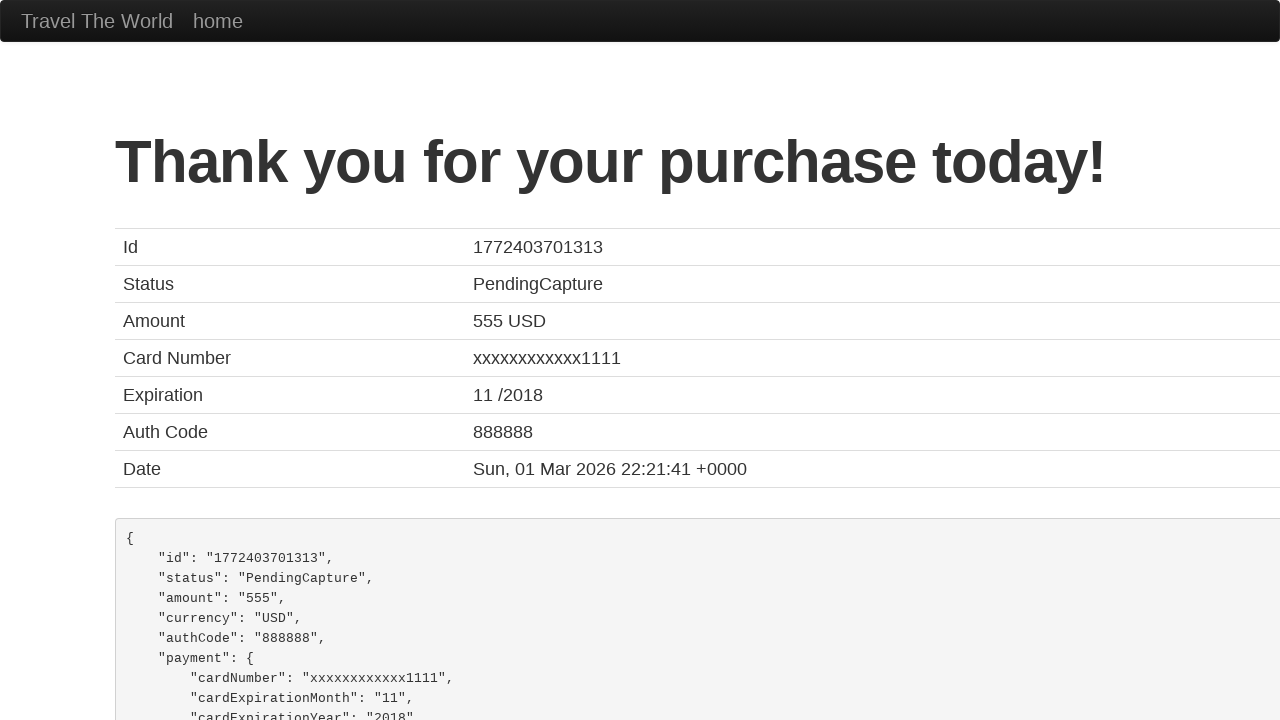

Waited for confirmation page to load
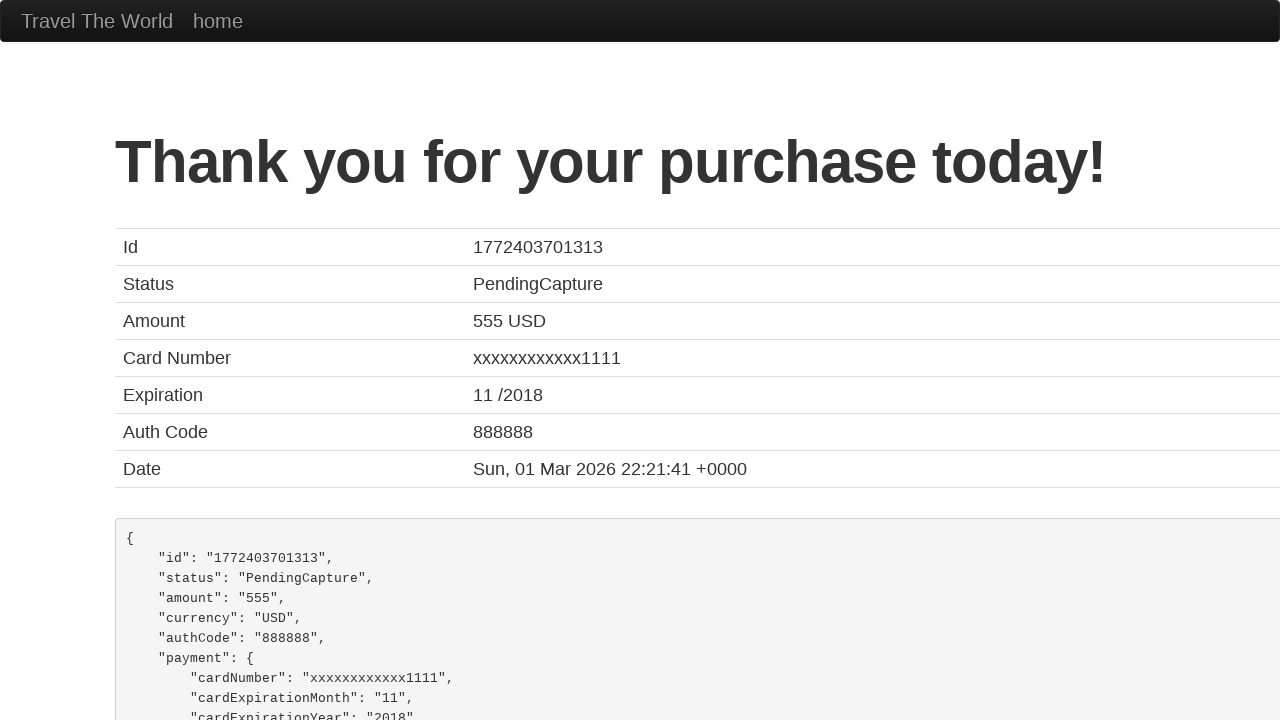

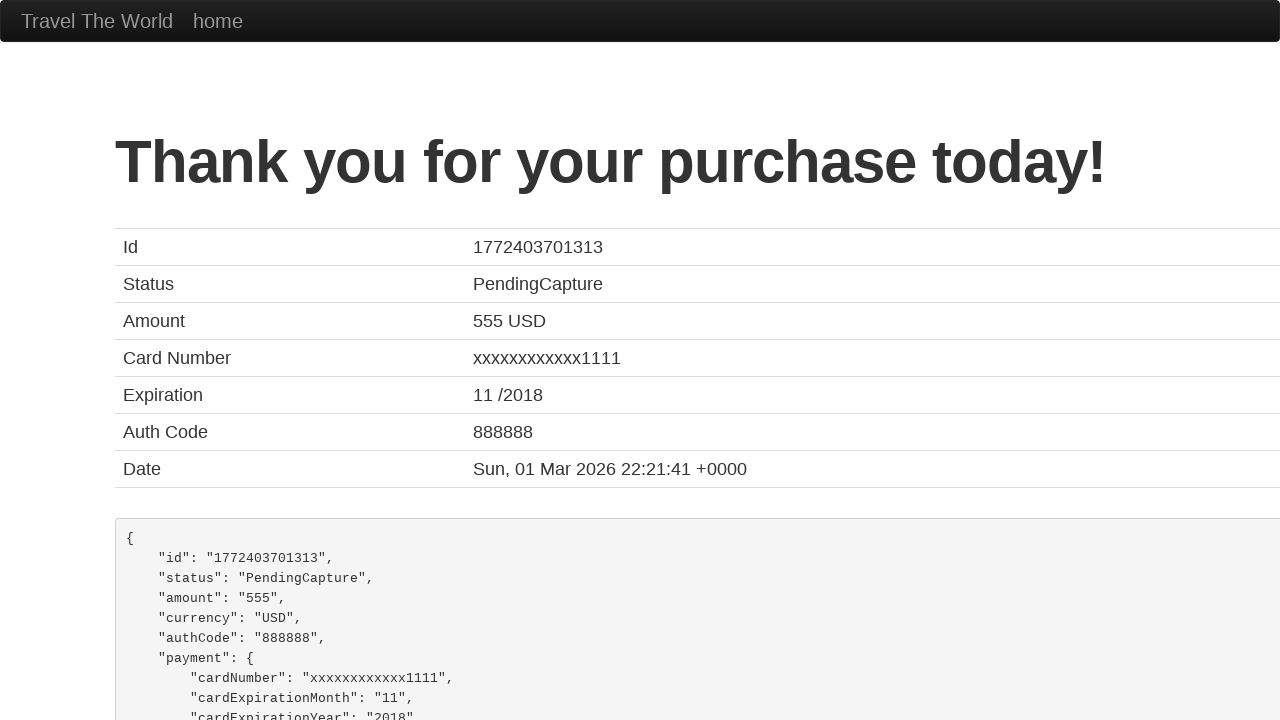